Tests checkbox functionality by navigating to the Checkboxes page, selecting the first checkbox, deselecting the second checkbox, and verifying their states.

Starting URL: https://the-internet.herokuapp.com/

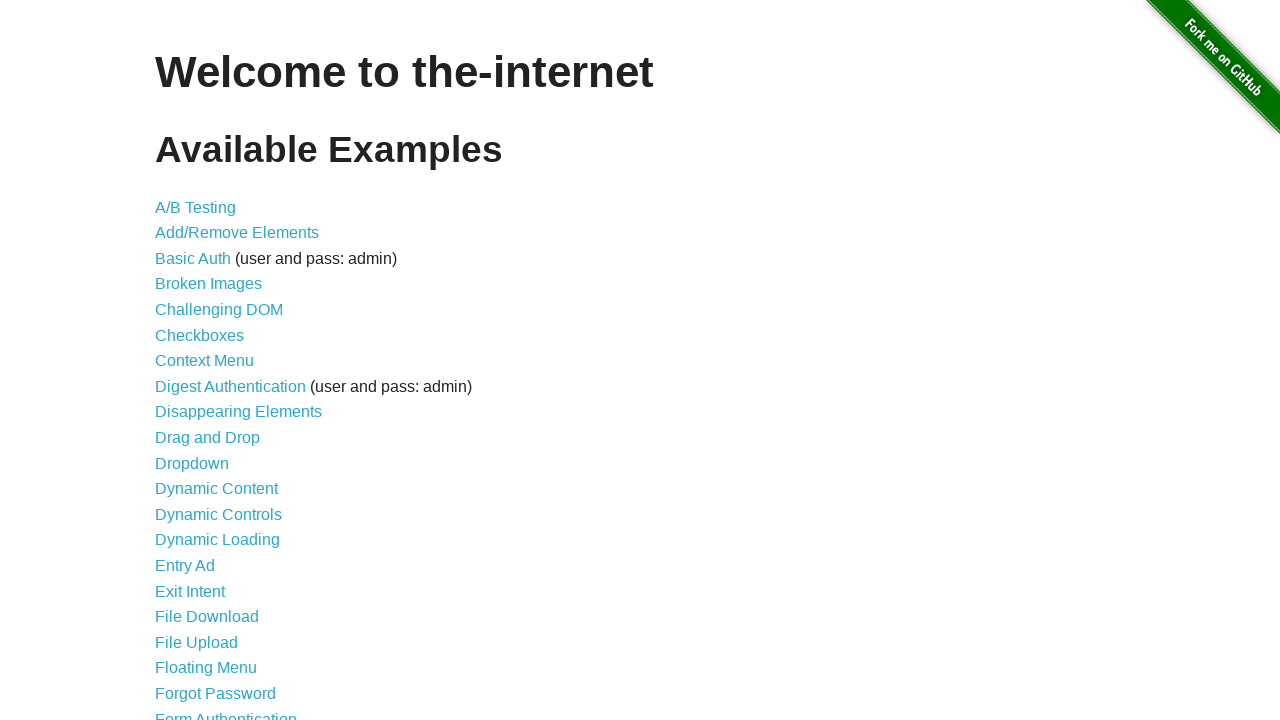

Clicked on the Checkboxes link at (200, 335) on a[href='/checkboxes']
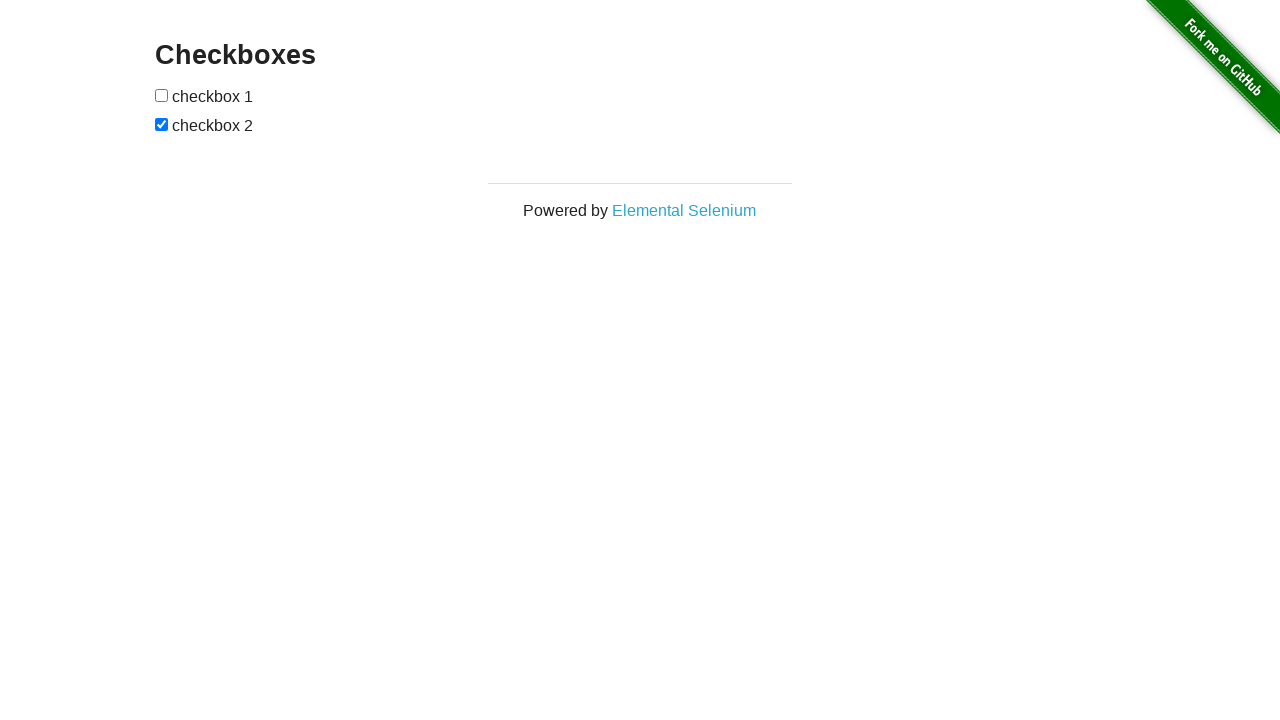

Checkboxes page loaded
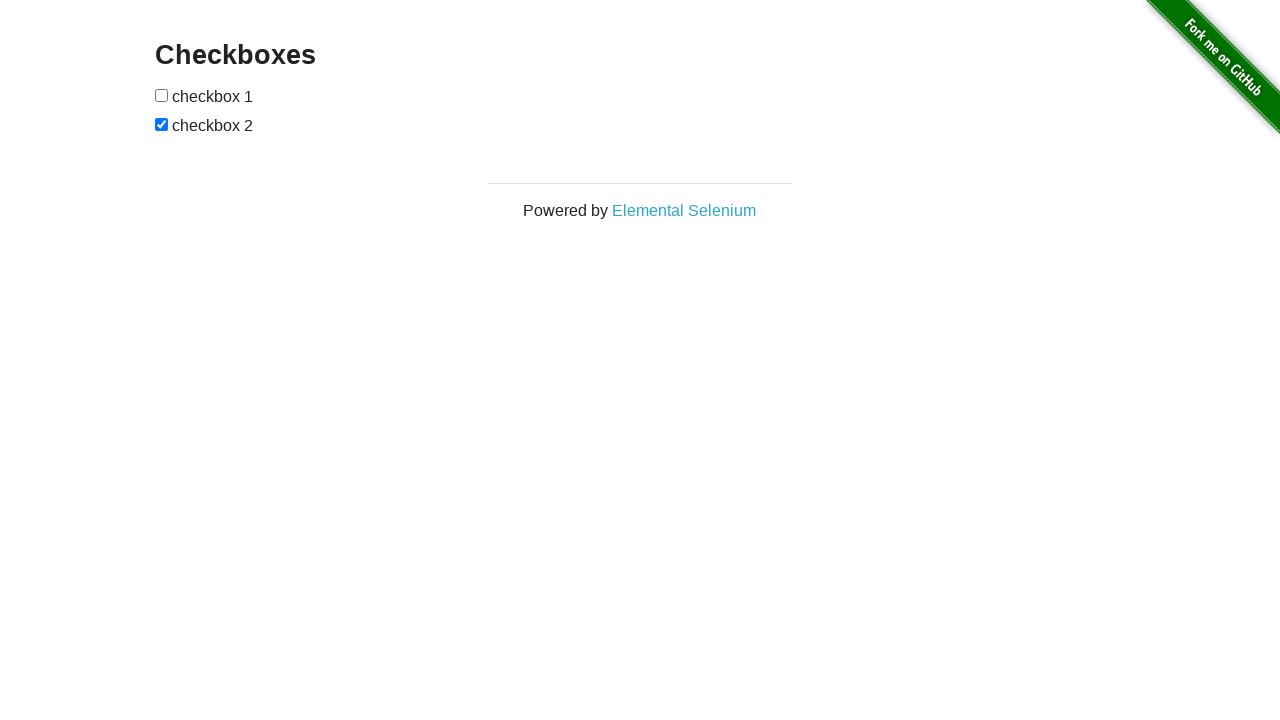

Selected the first checkbox at (162, 95) on xpath=//form[@id='checkboxes']/input[1]
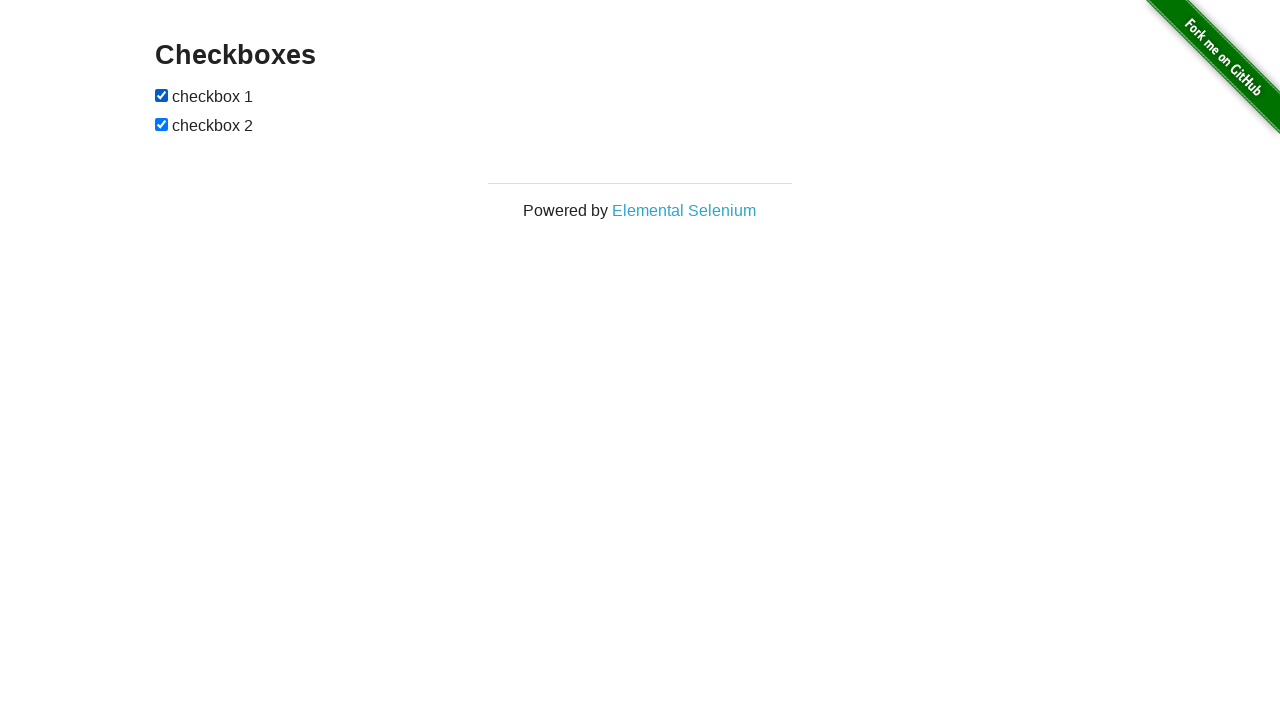

Deselected the second checkbox at (162, 124) on xpath=//form[@id='checkboxes']/input[2]
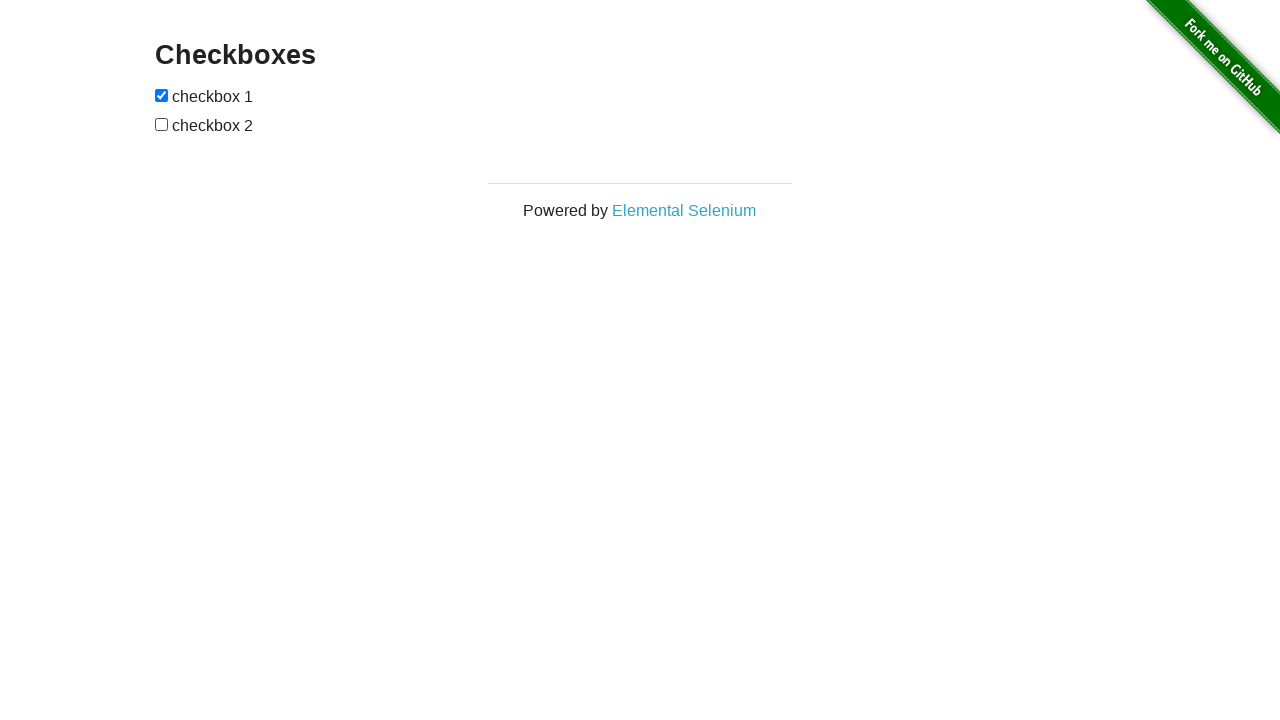

Located the first checkbox element
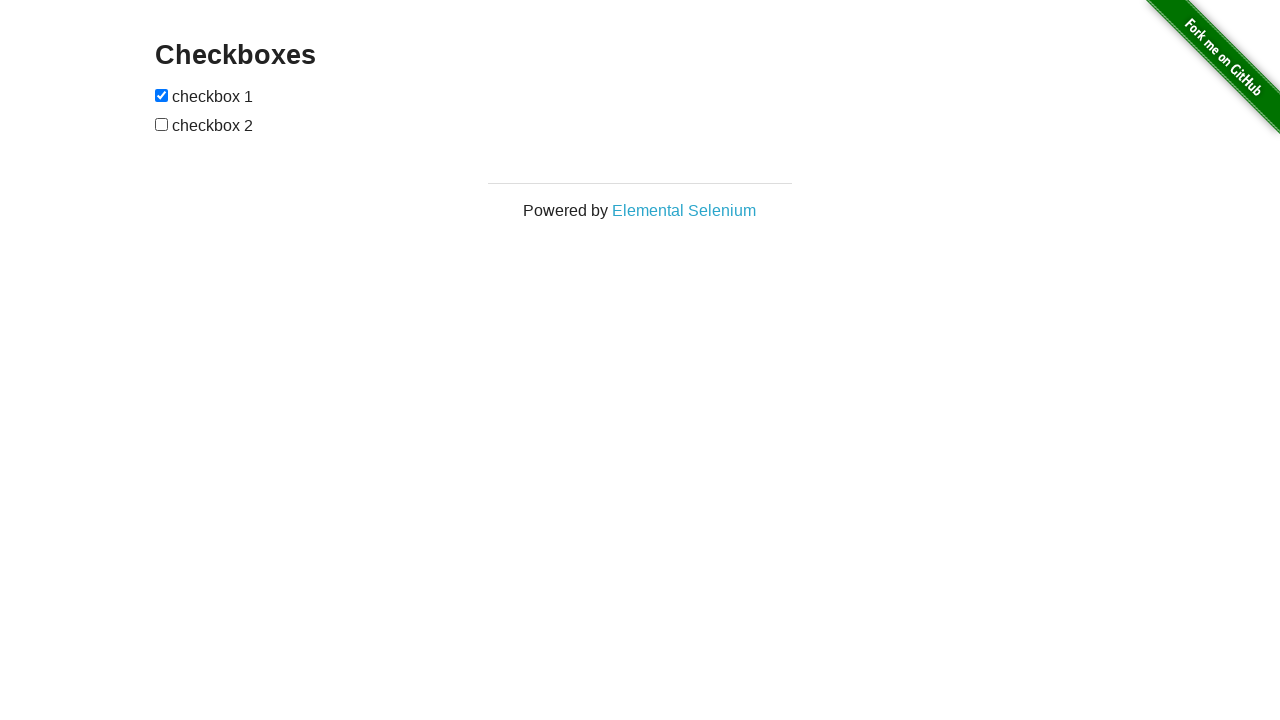

Located the second checkbox element
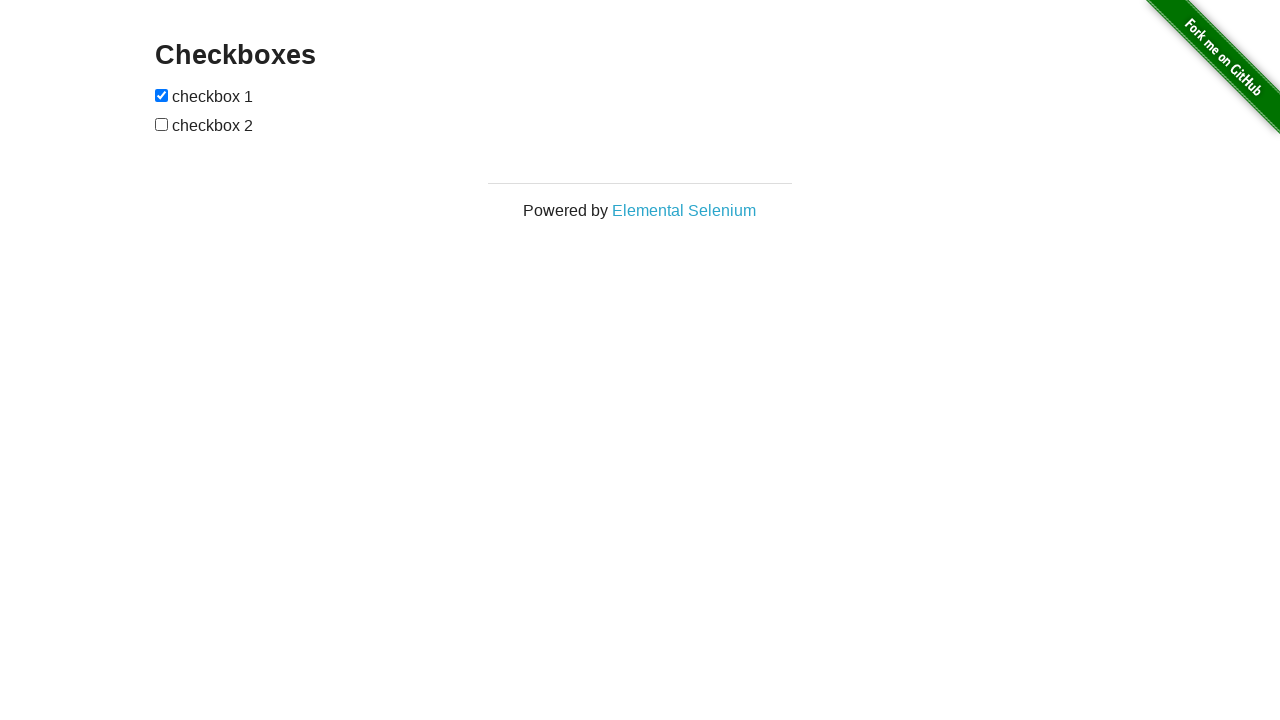

Verified first checkbox state: True
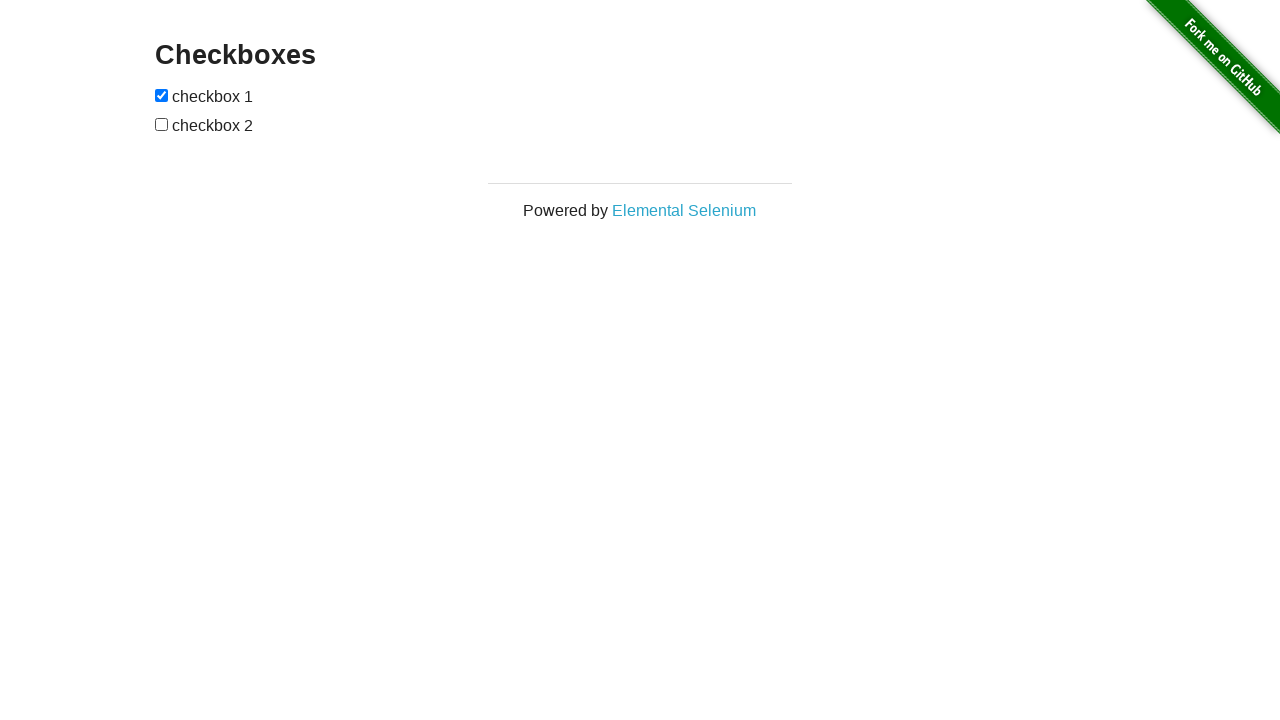

Verified second checkbox state: False
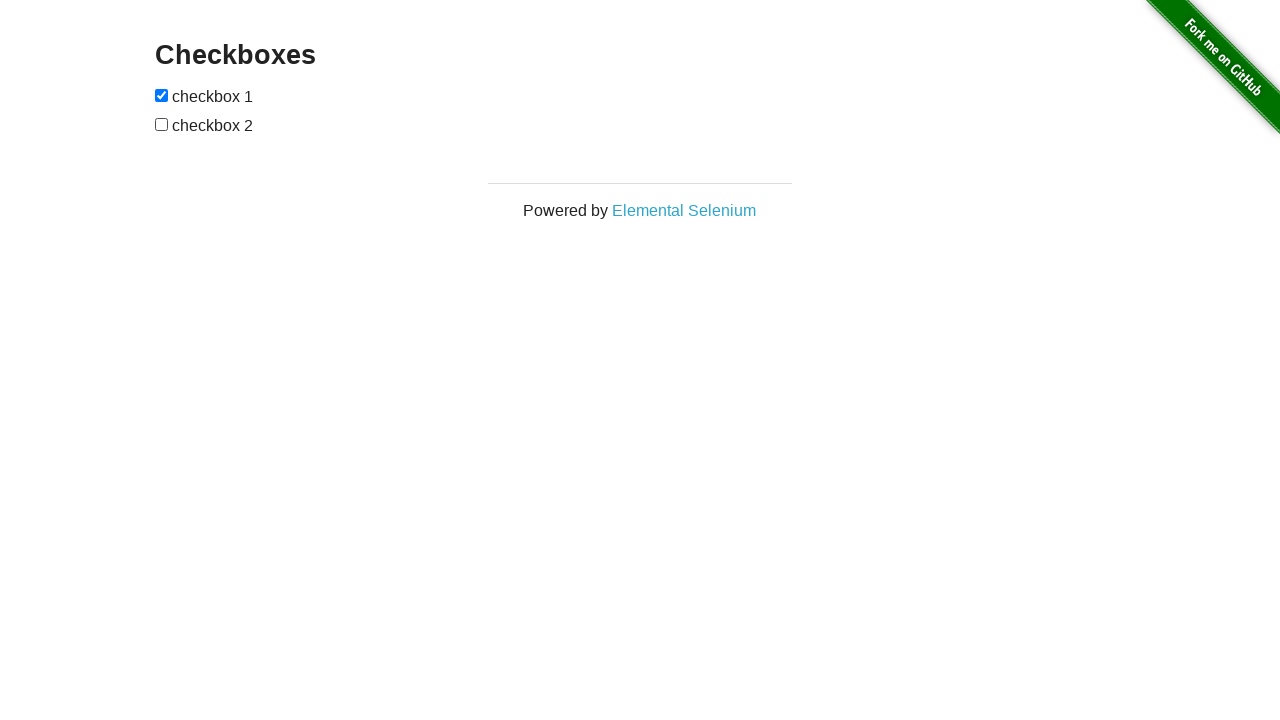

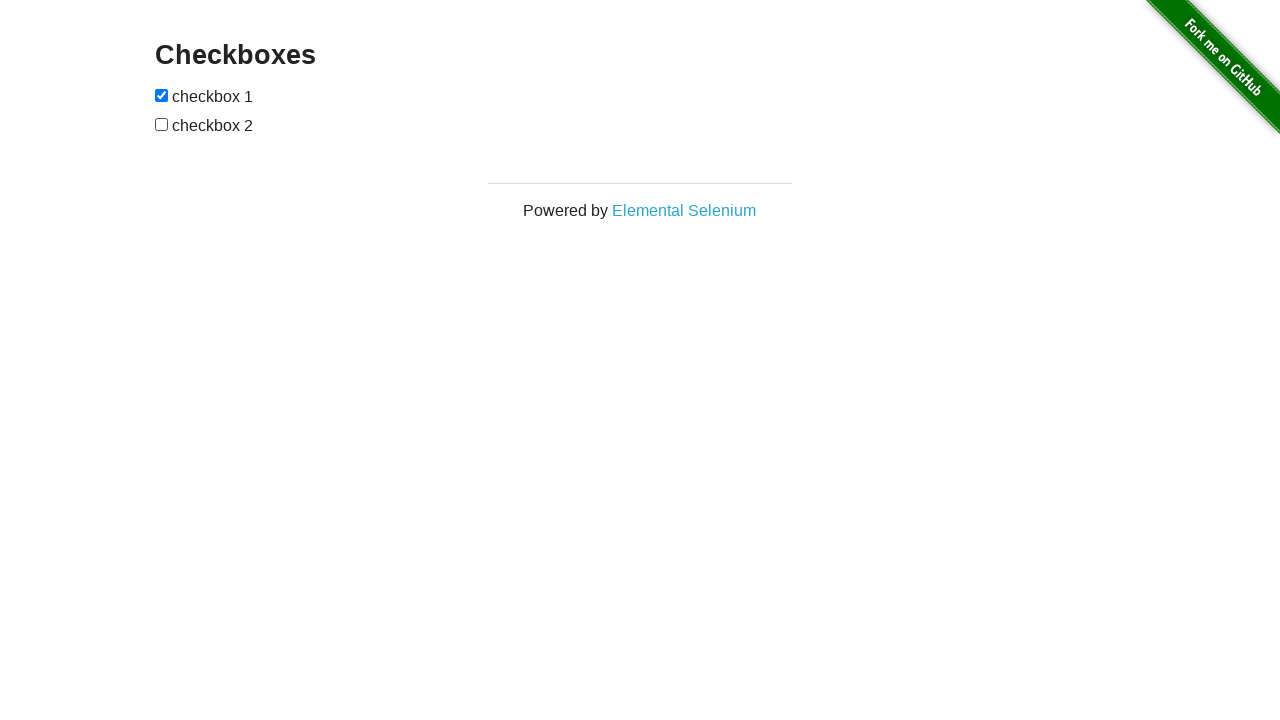